Simple smoke test that navigates to Flipkart's homepage, maximizes the browser window, and verifies the page loads by checking the title.

Starting URL: https://www.flipkart.com/

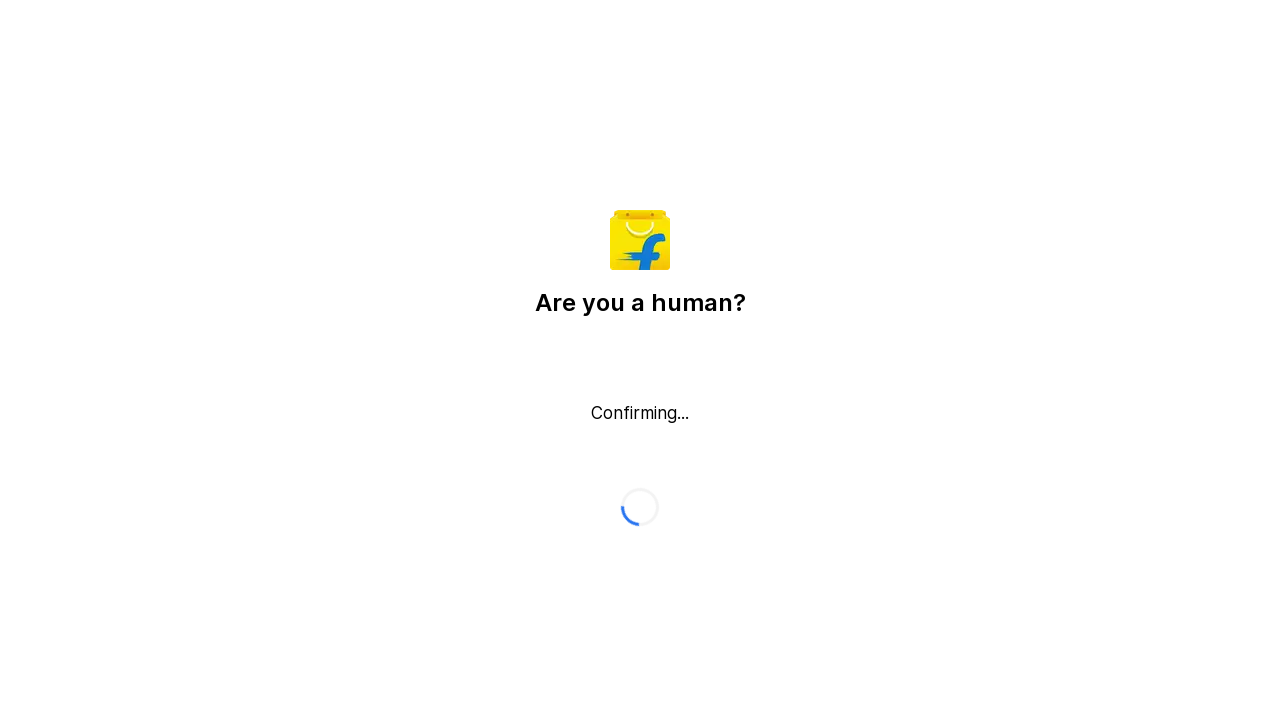

Set viewport size to 1920x1080 (maximized window)
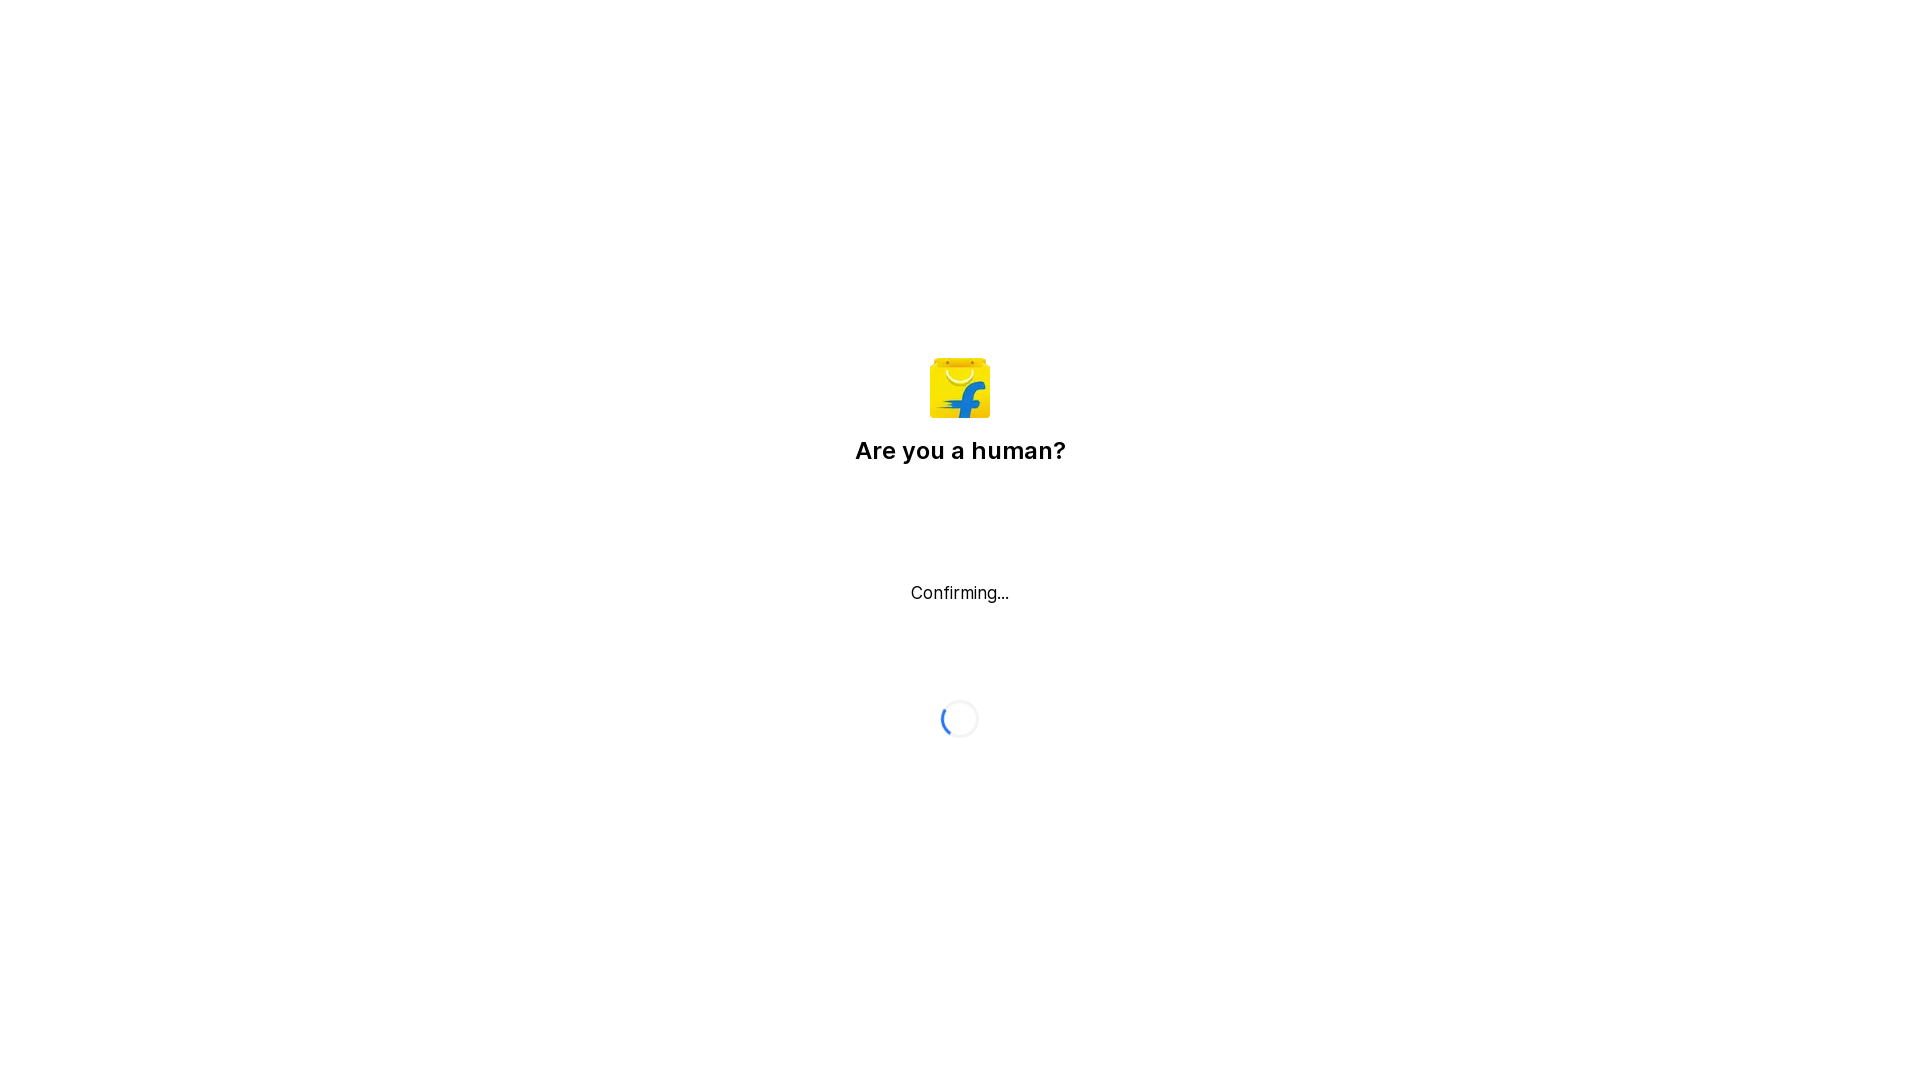

Page DOM content loaded
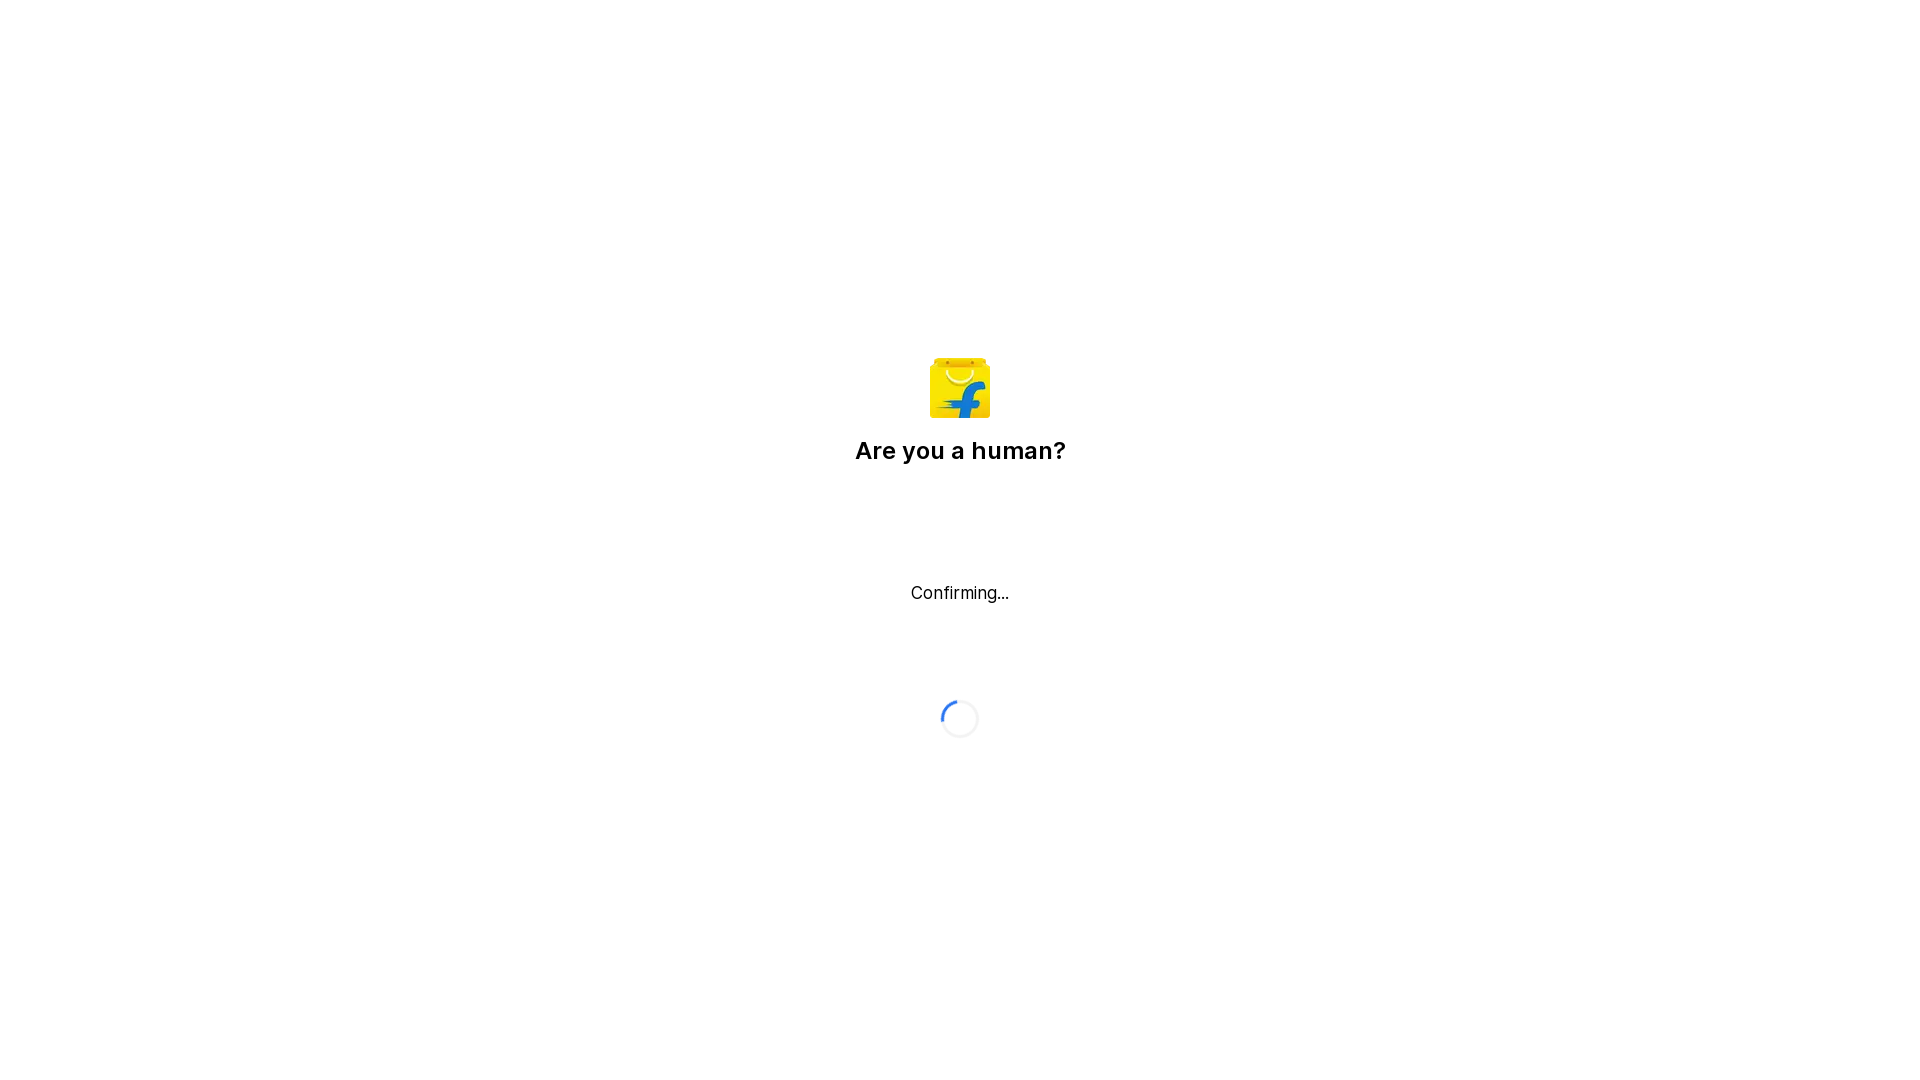

Retrieved page title: Flipkart reCAPTCHA
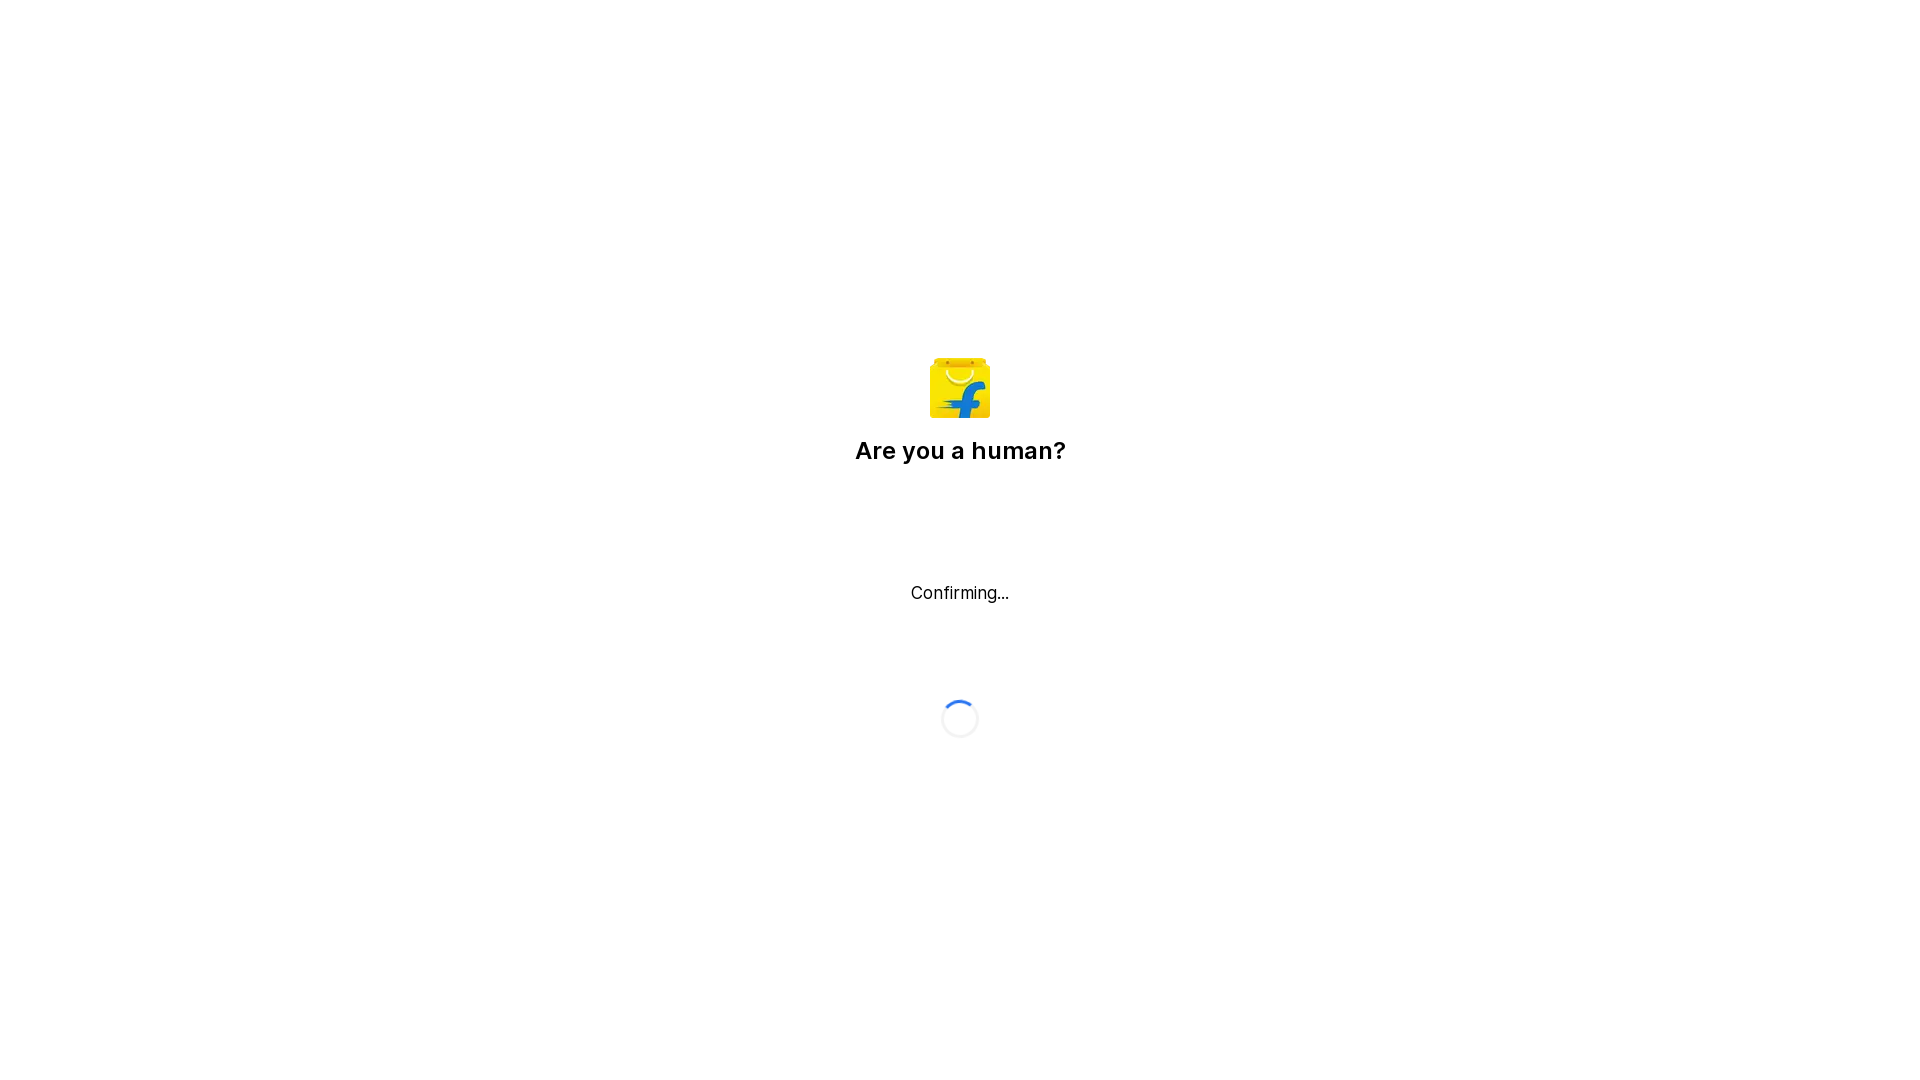

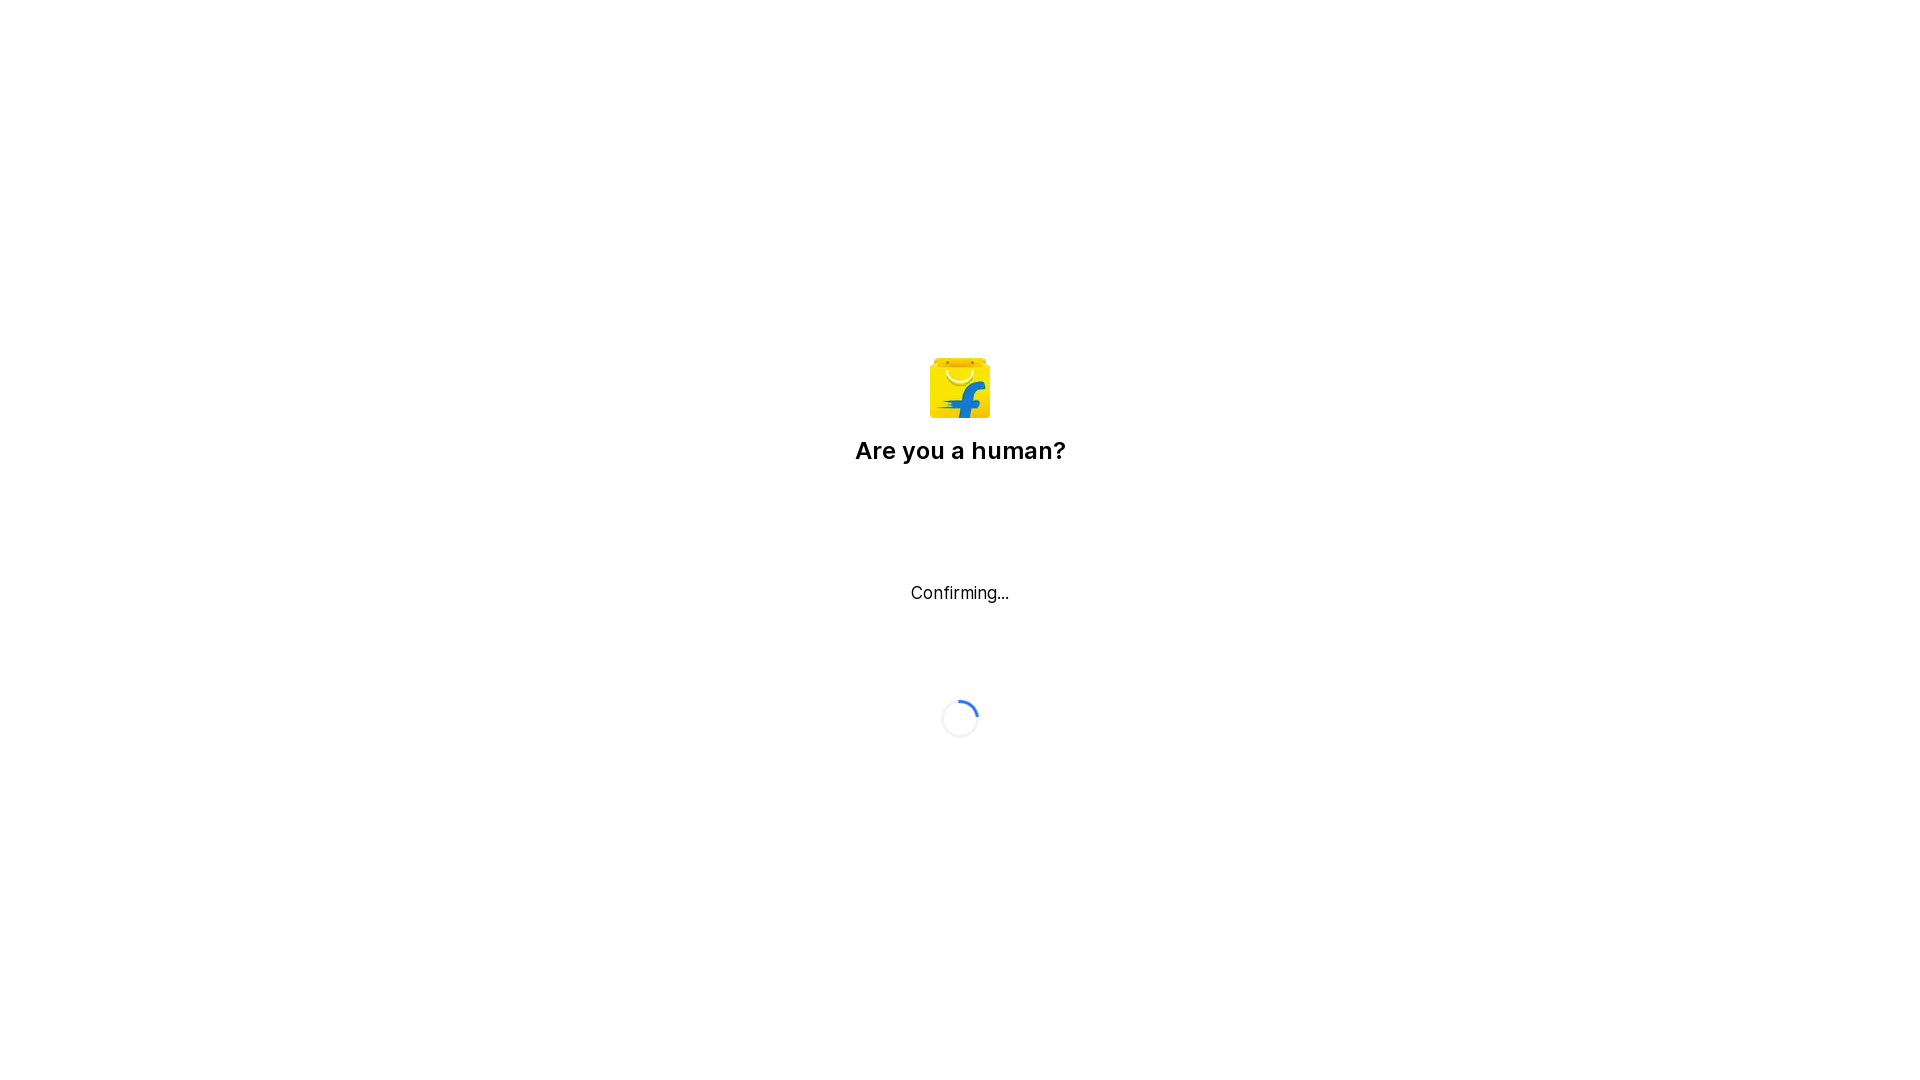